Tests multiple window/tab handling by clicking buttons that open new tabs and windows, then iterating through all open windows to verify they were created successfully.

Starting URL: https://demoqa.com/browser-windows

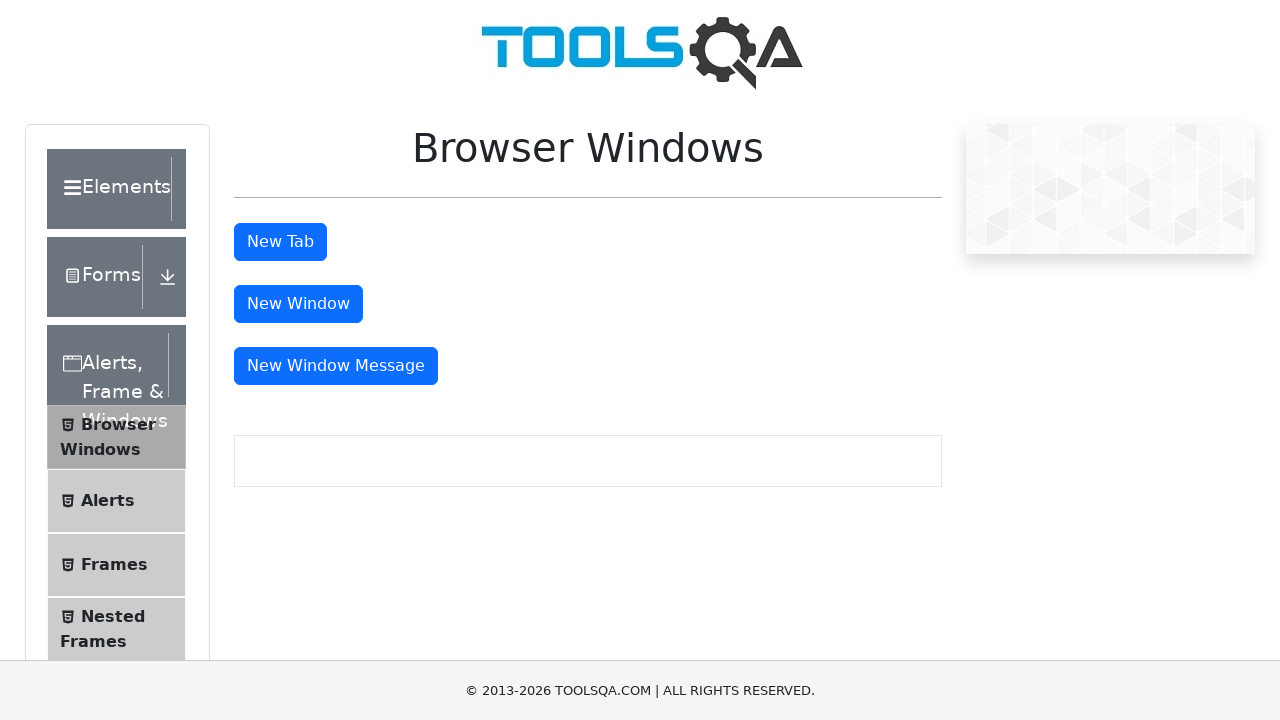

Navigated to browser windows demo page
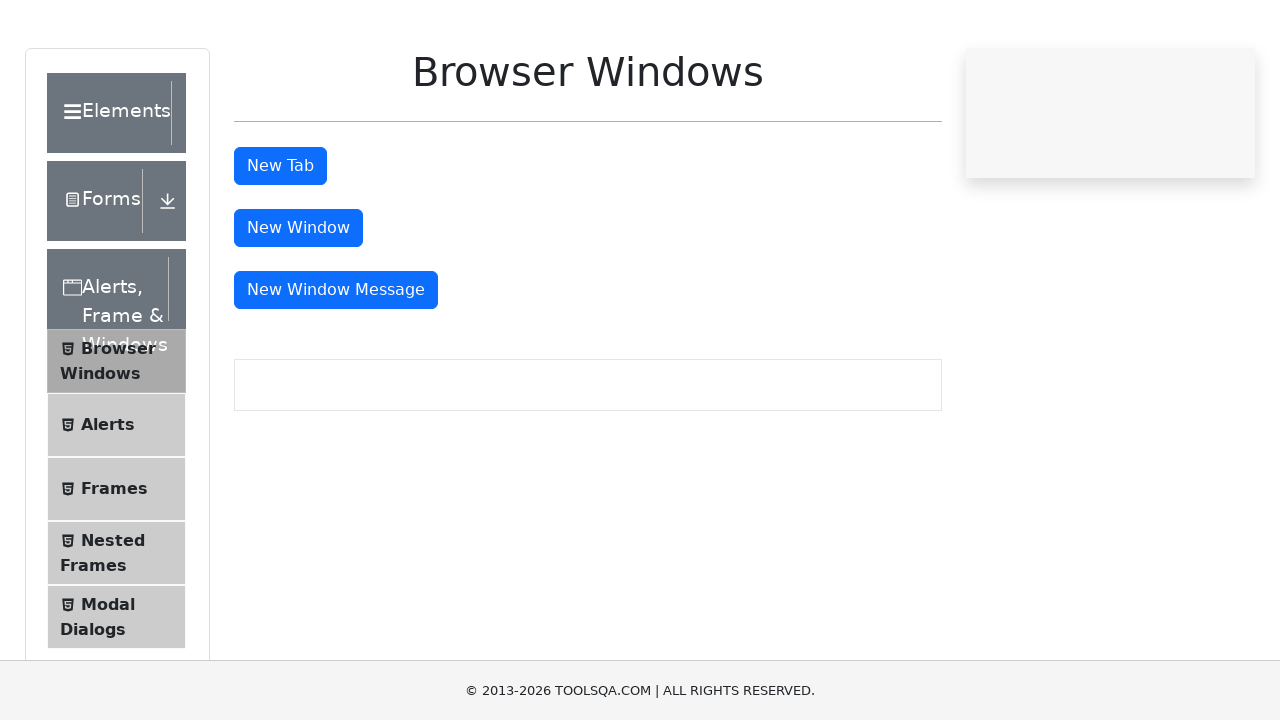

Clicked New Tab button to open a new tab at (280, 242) on #tabButton
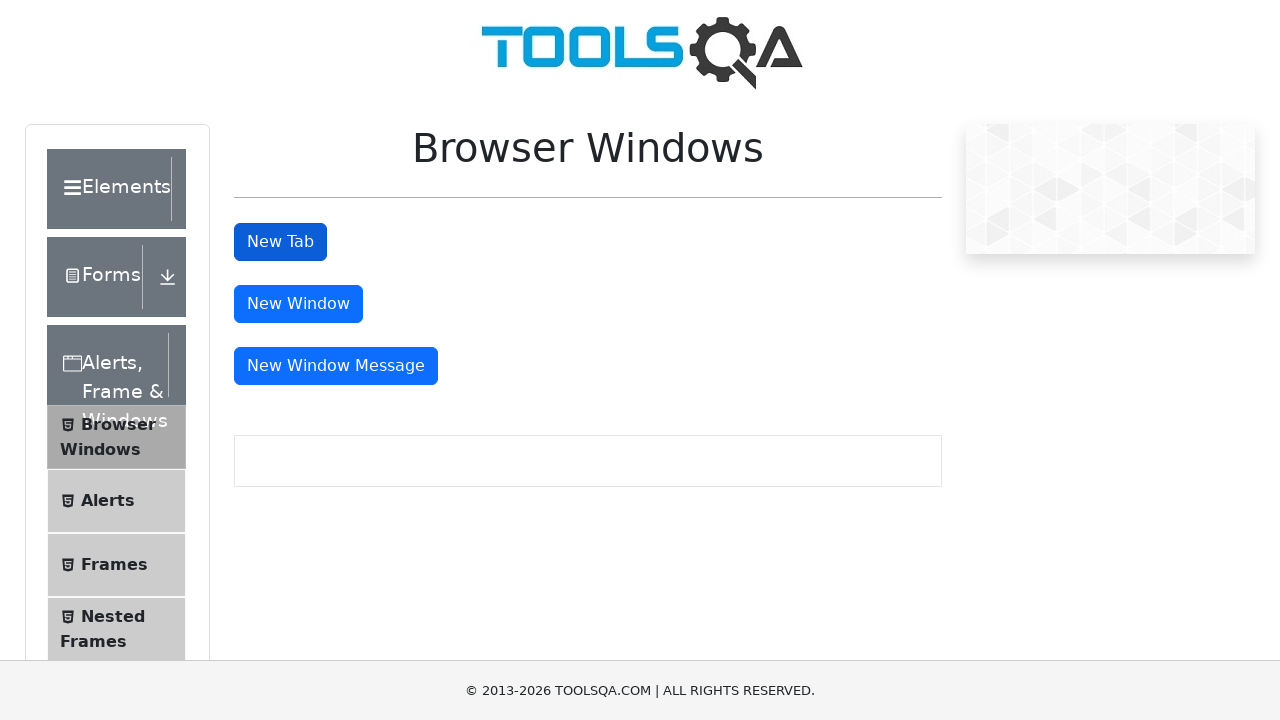

Clicked New Window button to open a new window at (298, 304) on #windowButton
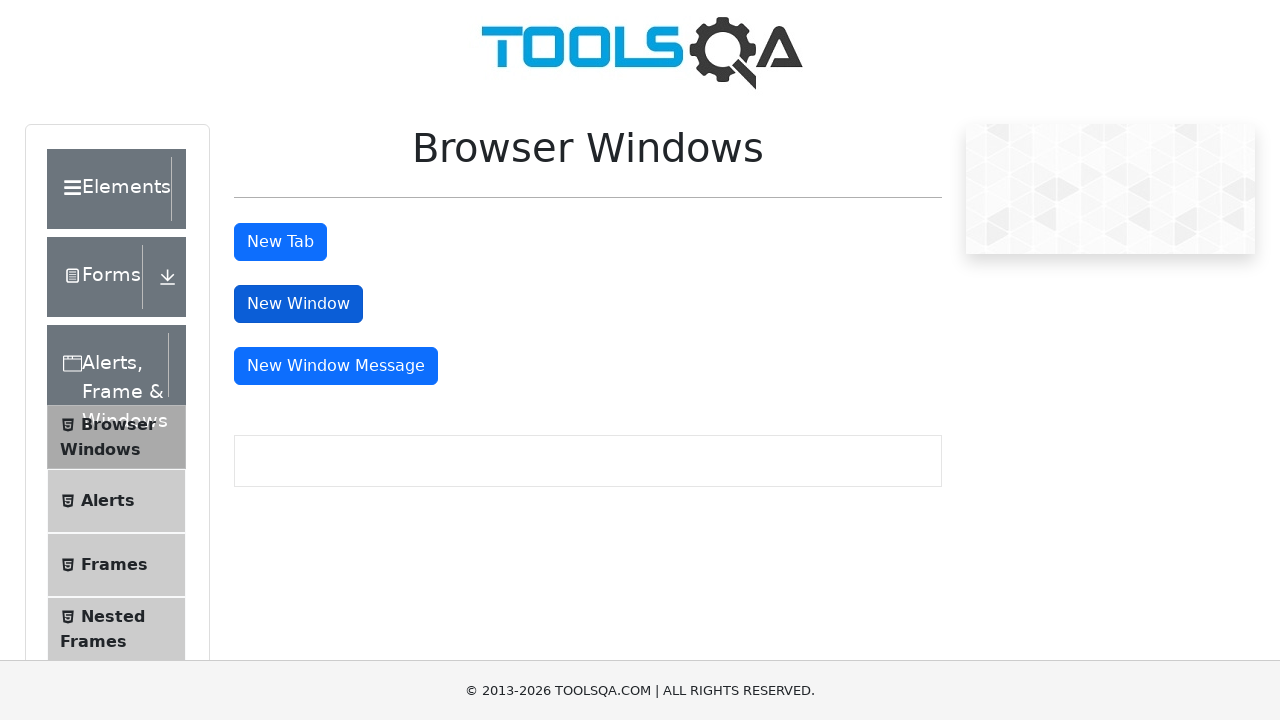

Clicked New Window Message button to open another window at (336, 366) on #messageWindowButton
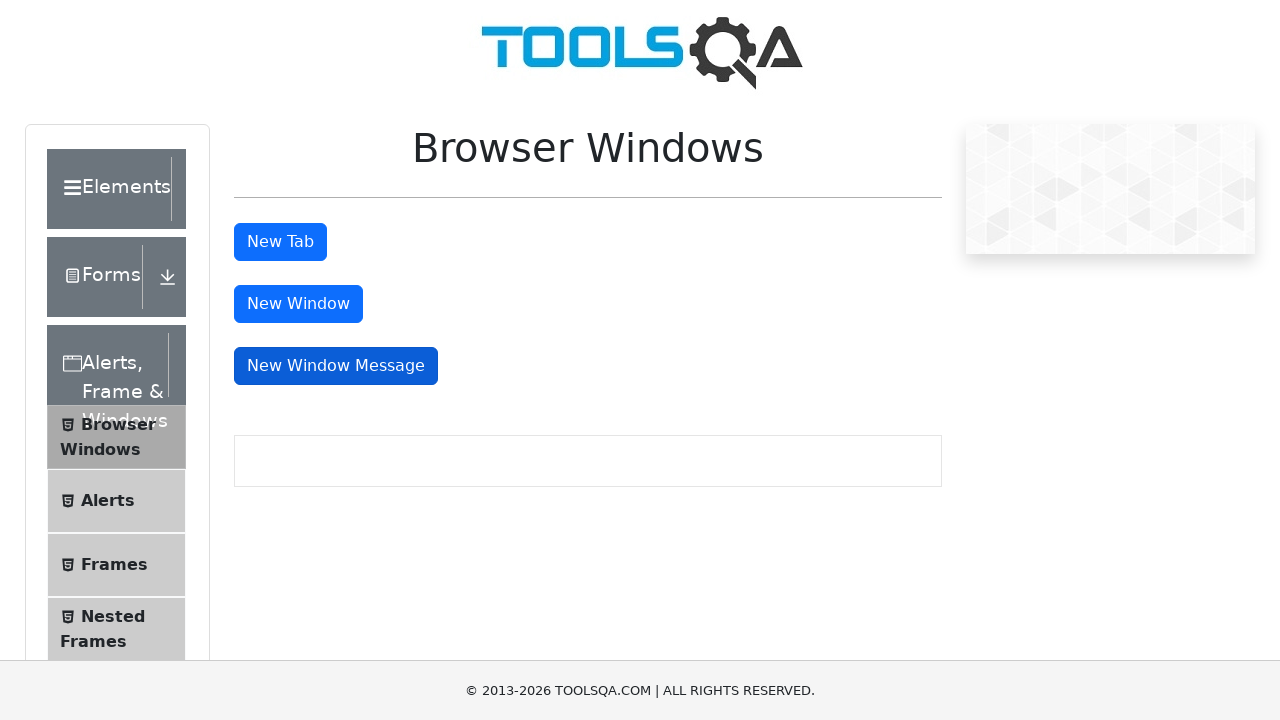

Retrieved all open windows/tabs - total count: 4
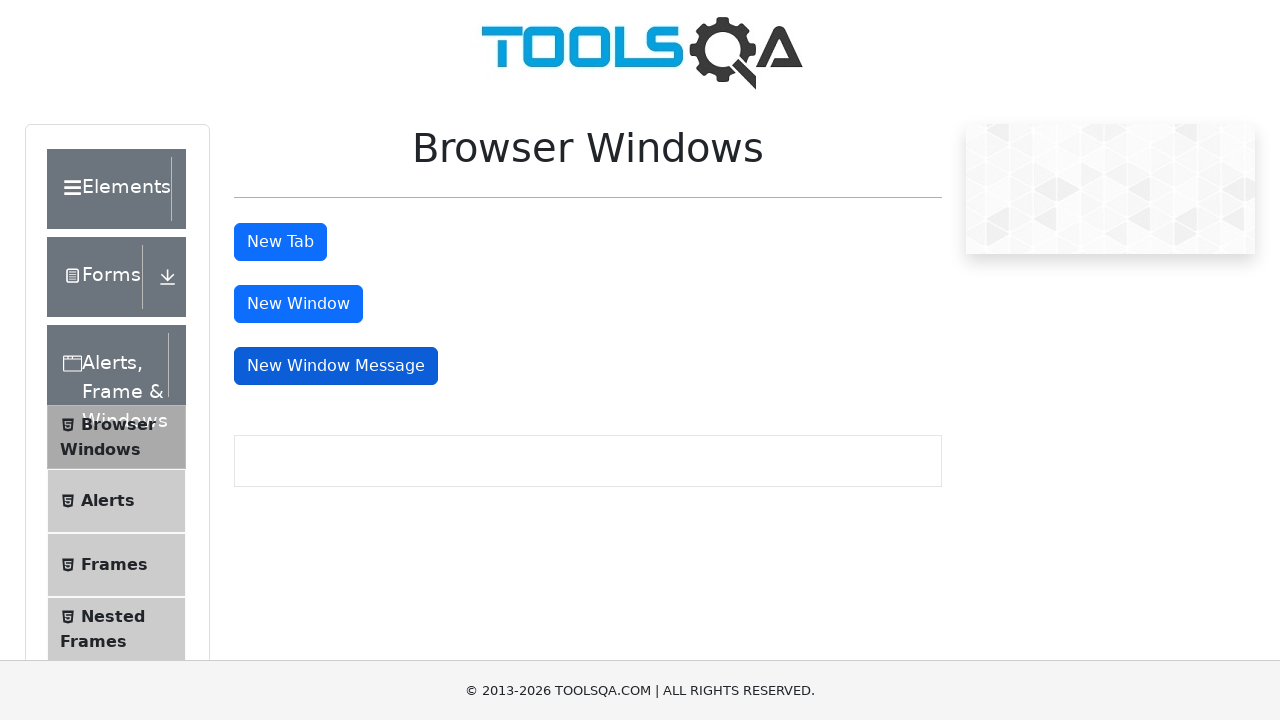

Waited for page load and retrieved title: demosite
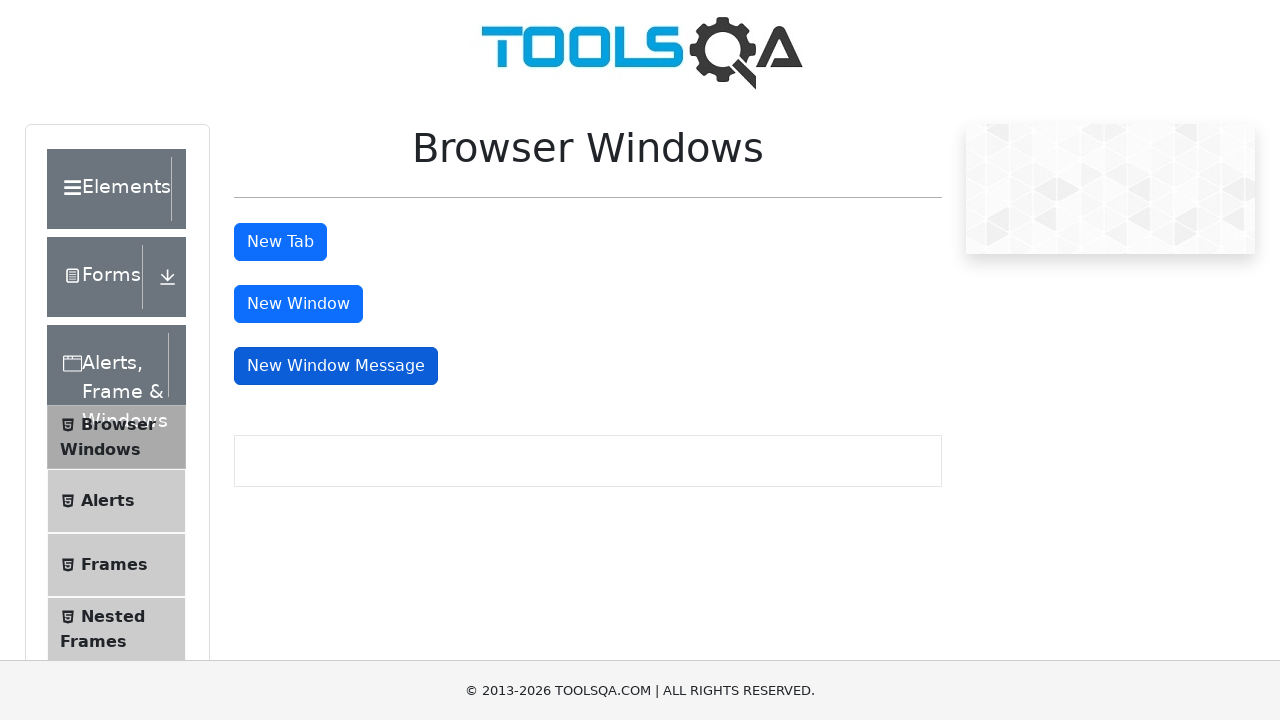

Waited for page load and retrieved title: 
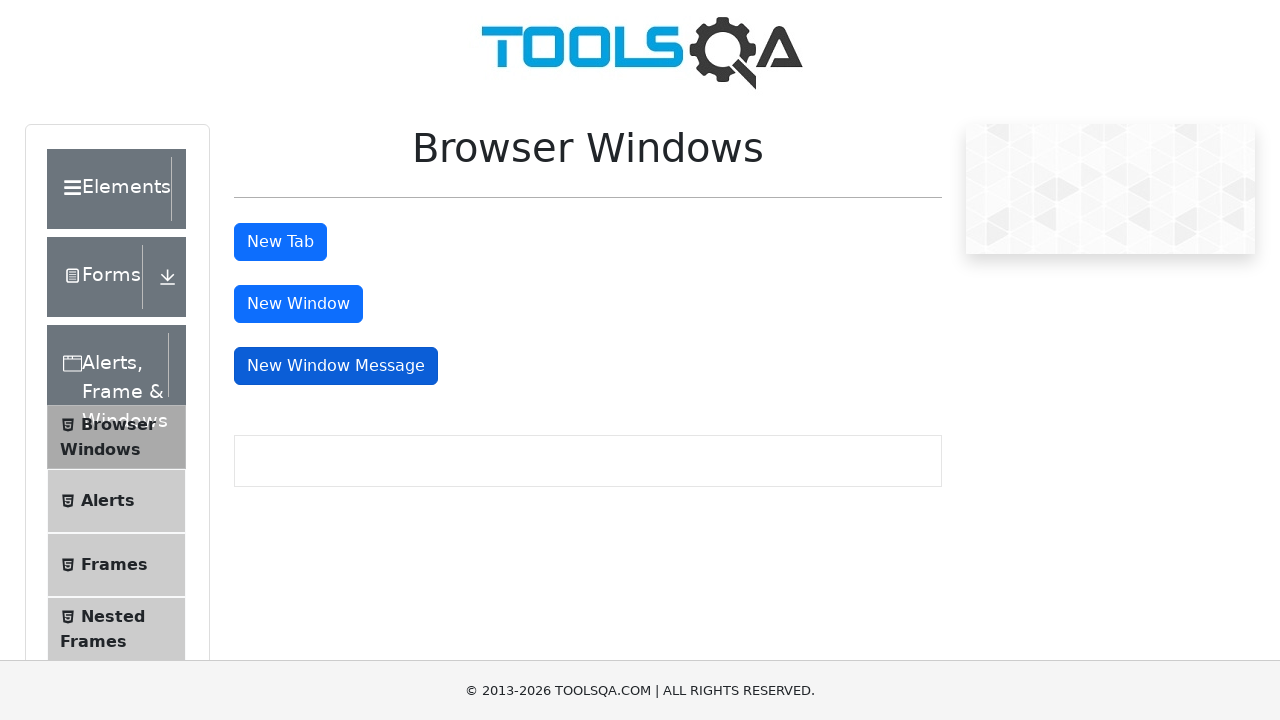

Waited for page load and retrieved title: 
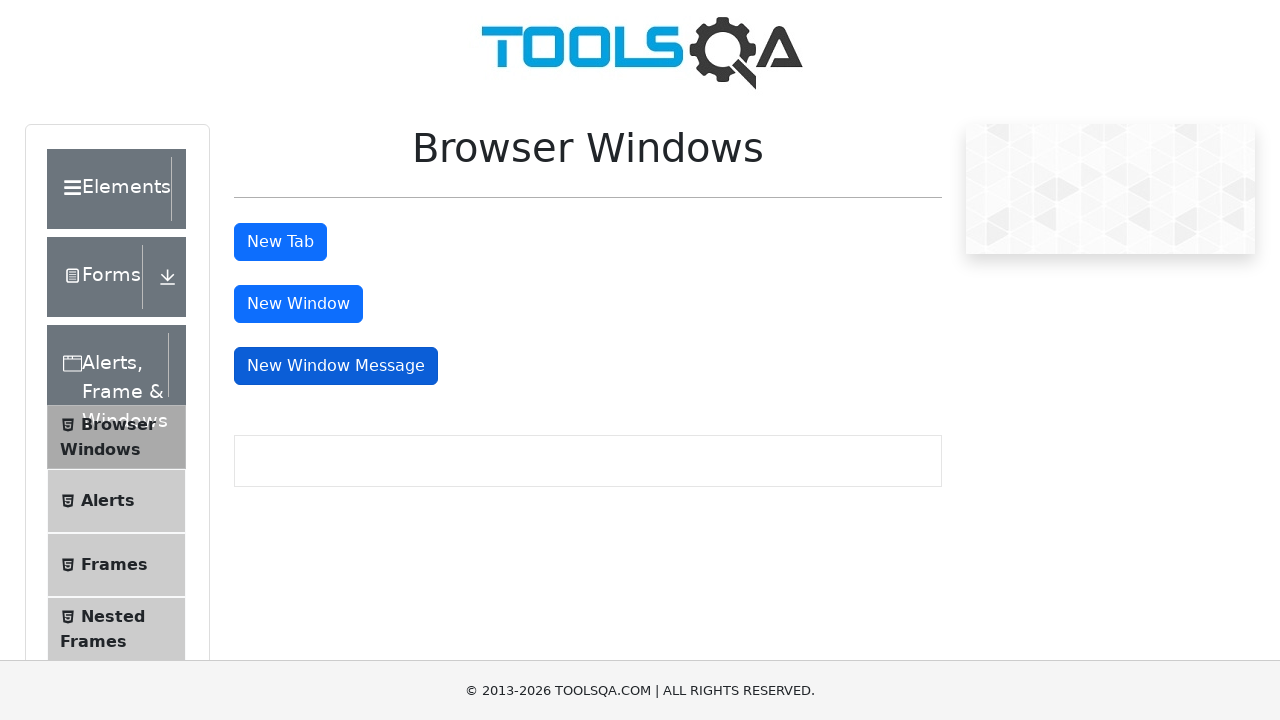

Waited for page load and retrieved title: 
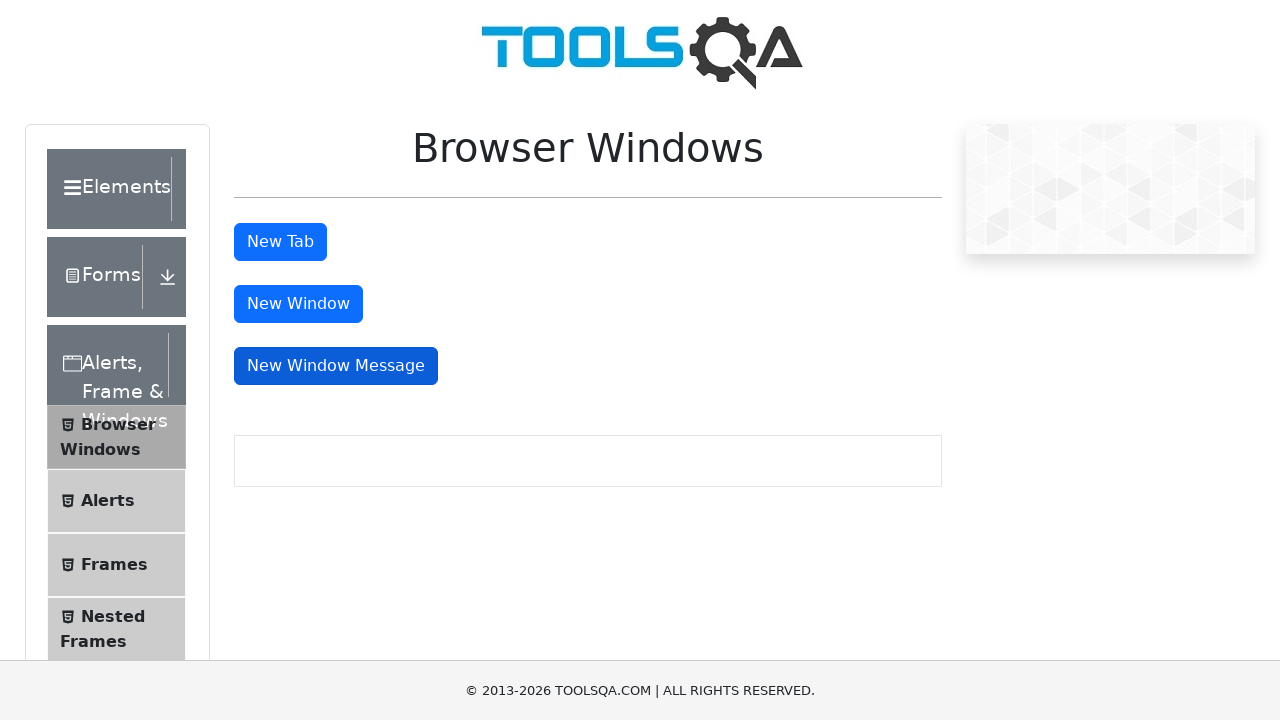

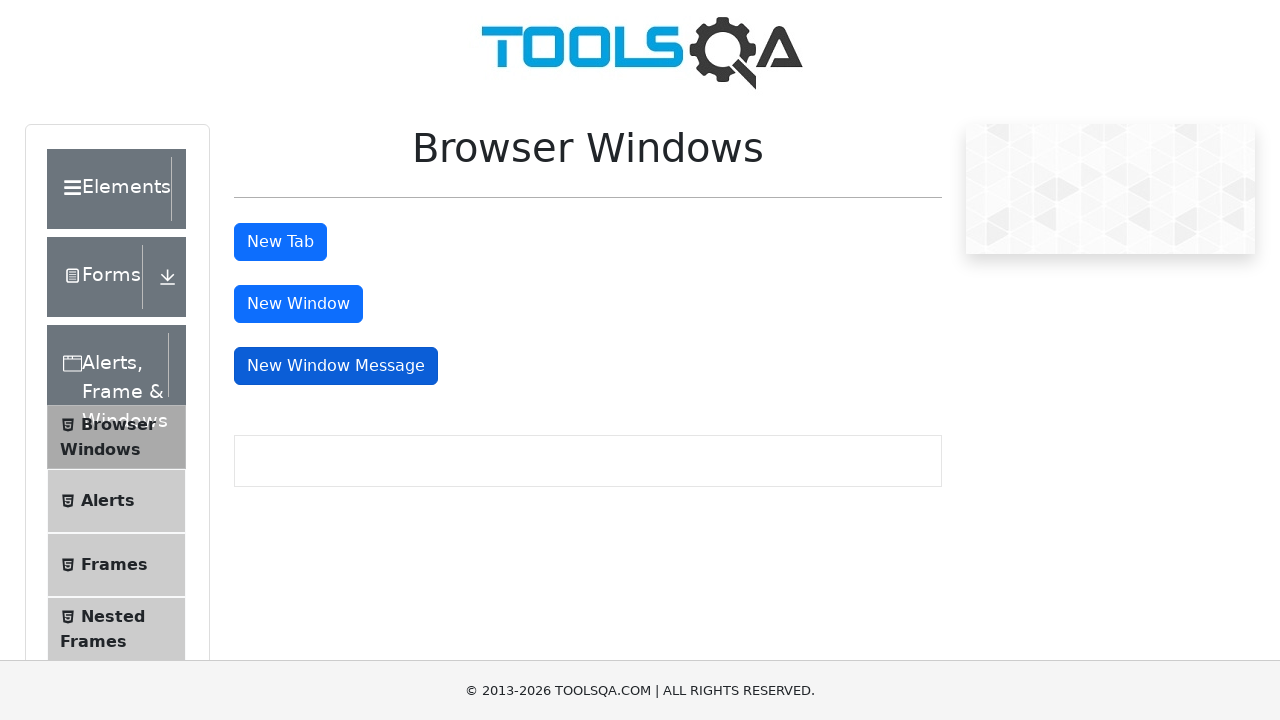